Navigates to registration page and verifies that the signup page displays with the correct heading

Starting URL: https://parabank.parasoft.com/parabank/index.htm

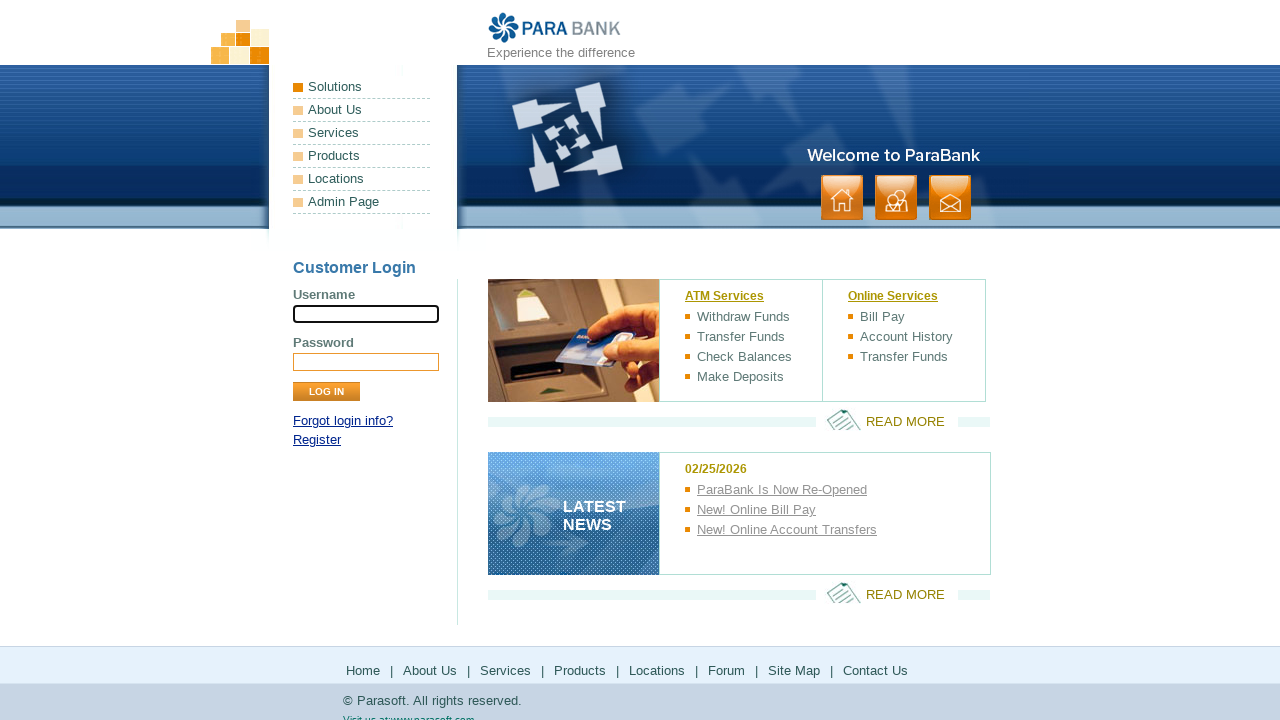

Clicked on Register link at (317, 440) on xpath=//a[text()='Register']
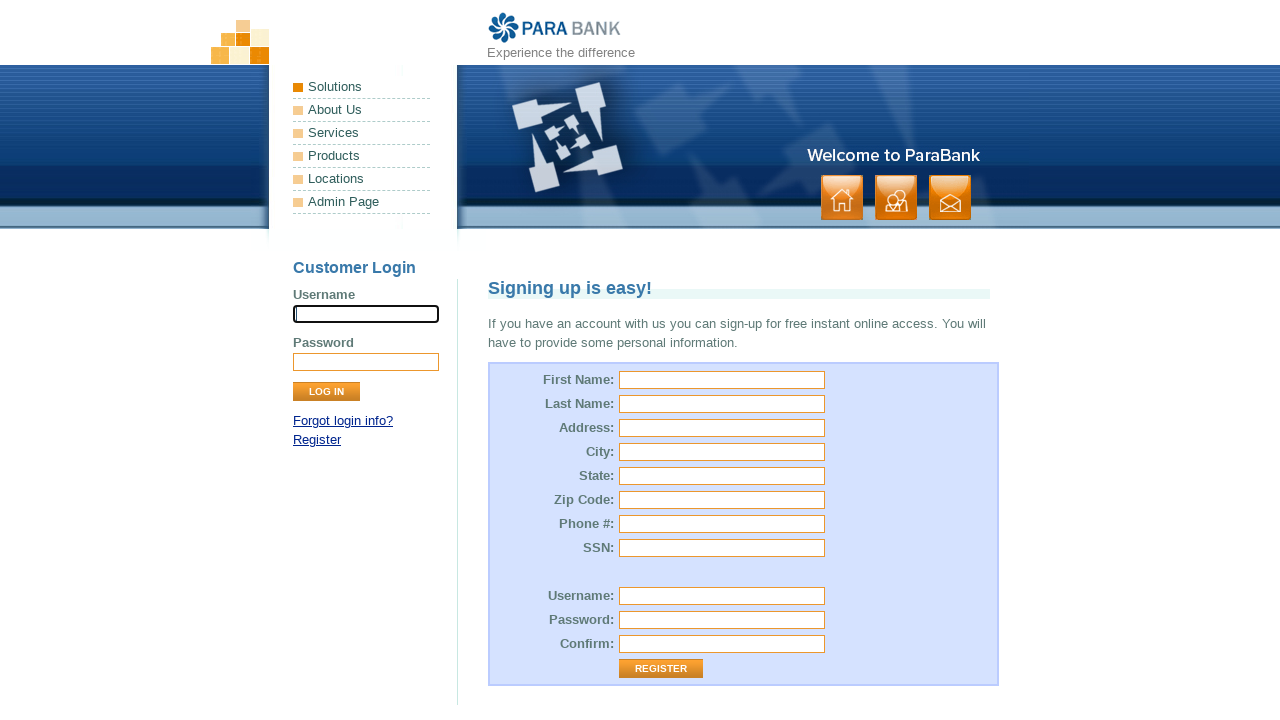

Verified signup page heading 'Signing up is easy!' is displayed
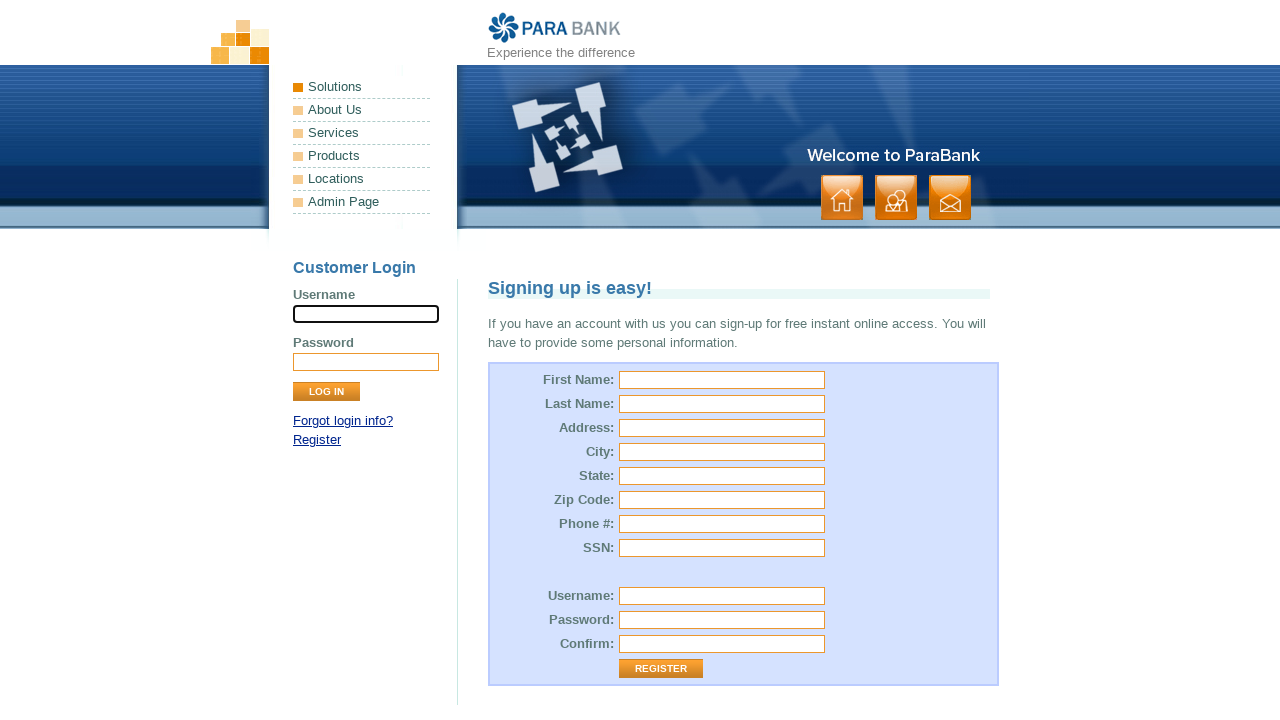

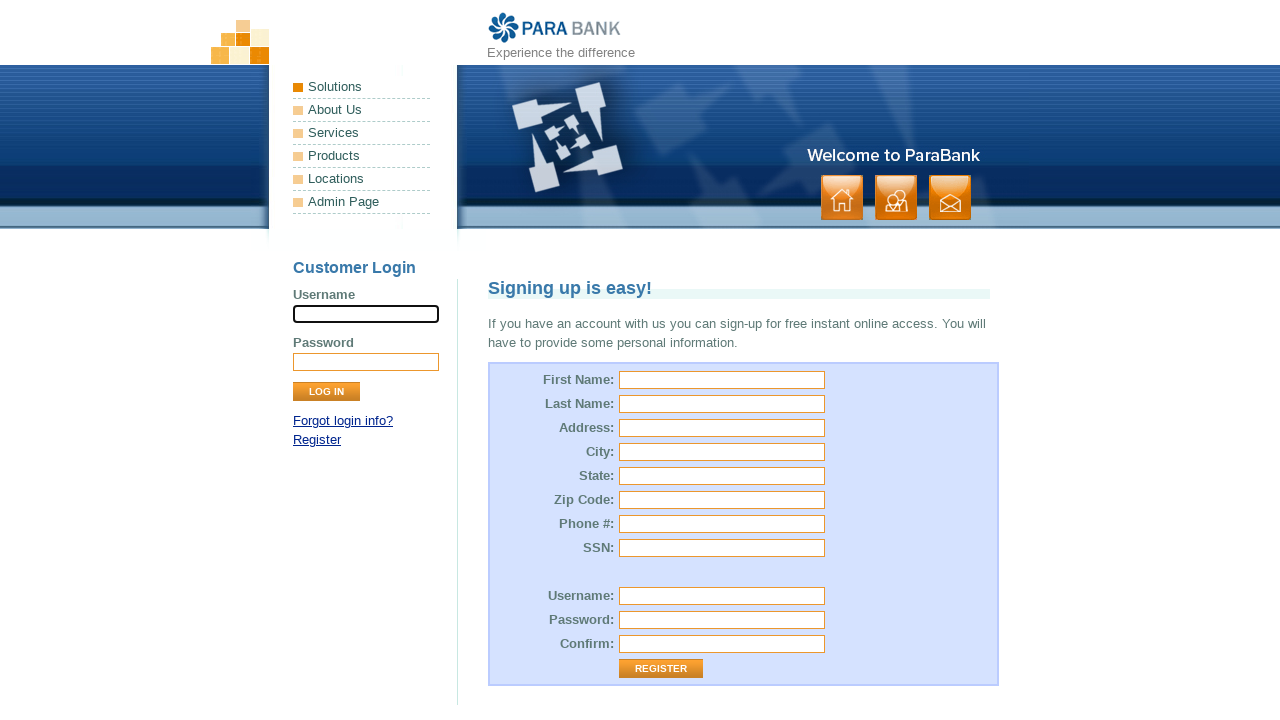